Tests marking all todo items as completed using the toggle all checkbox

Starting URL: https://demo.playwright.dev/todomvc

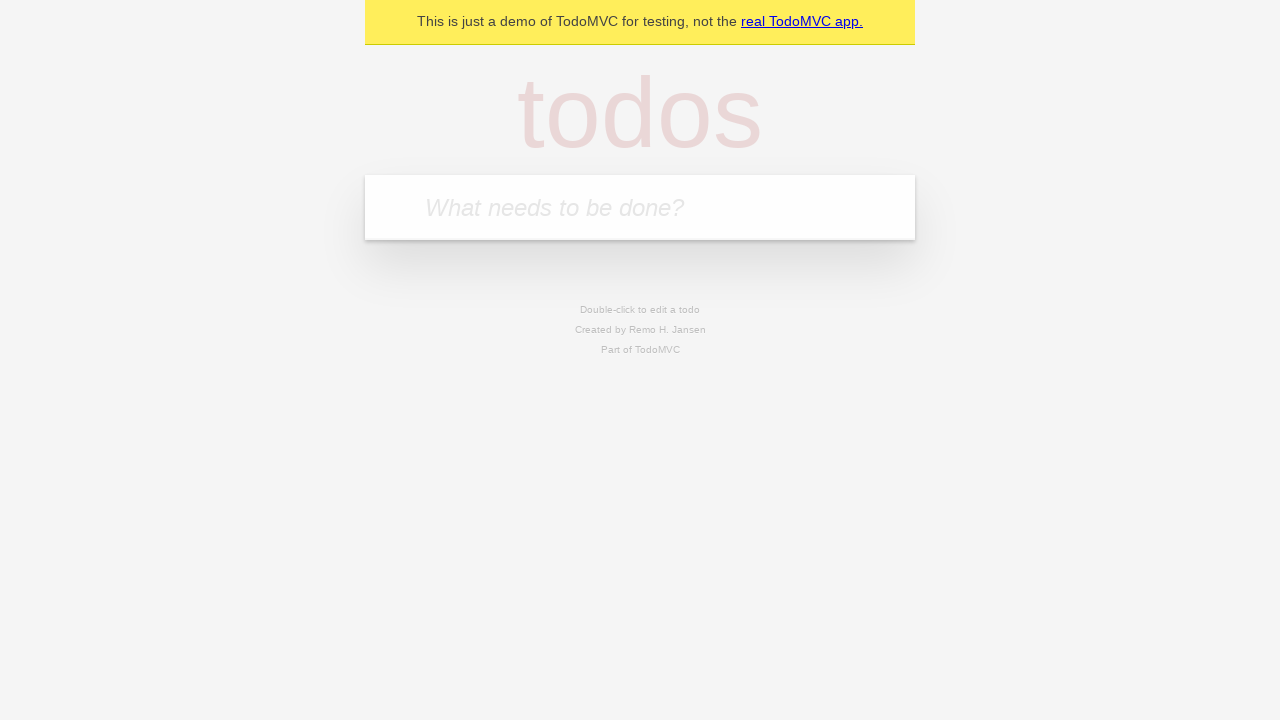

Filled todo input with 'buy some cheese' on internal:attr=[placeholder="What needs to be done?"i]
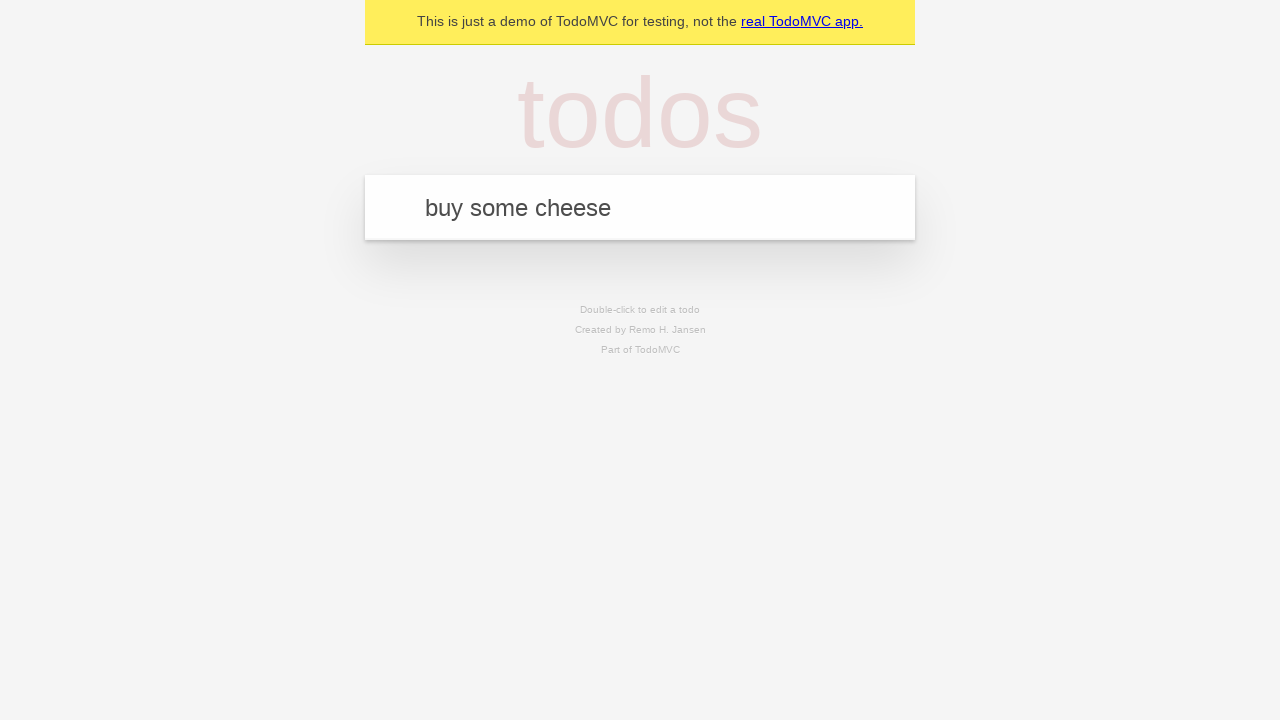

Pressed Enter to add first todo on internal:attr=[placeholder="What needs to be done?"i]
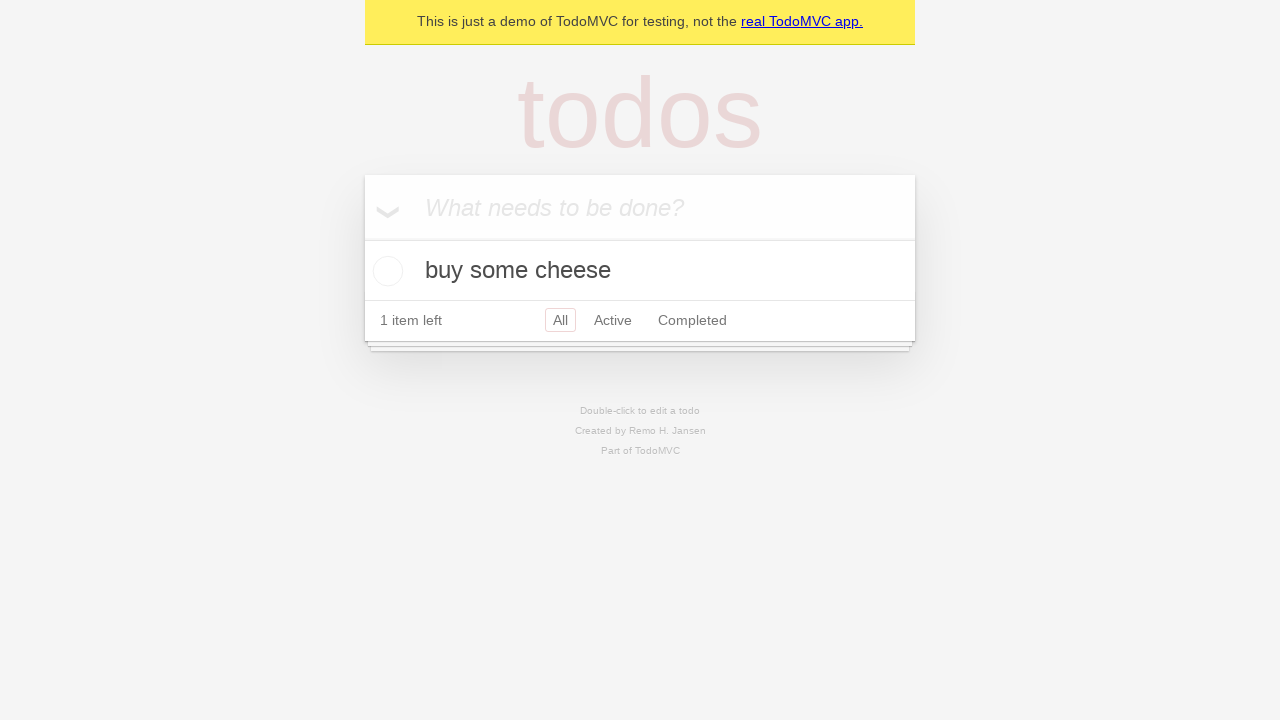

Filled todo input with 'feed the cat' on internal:attr=[placeholder="What needs to be done?"i]
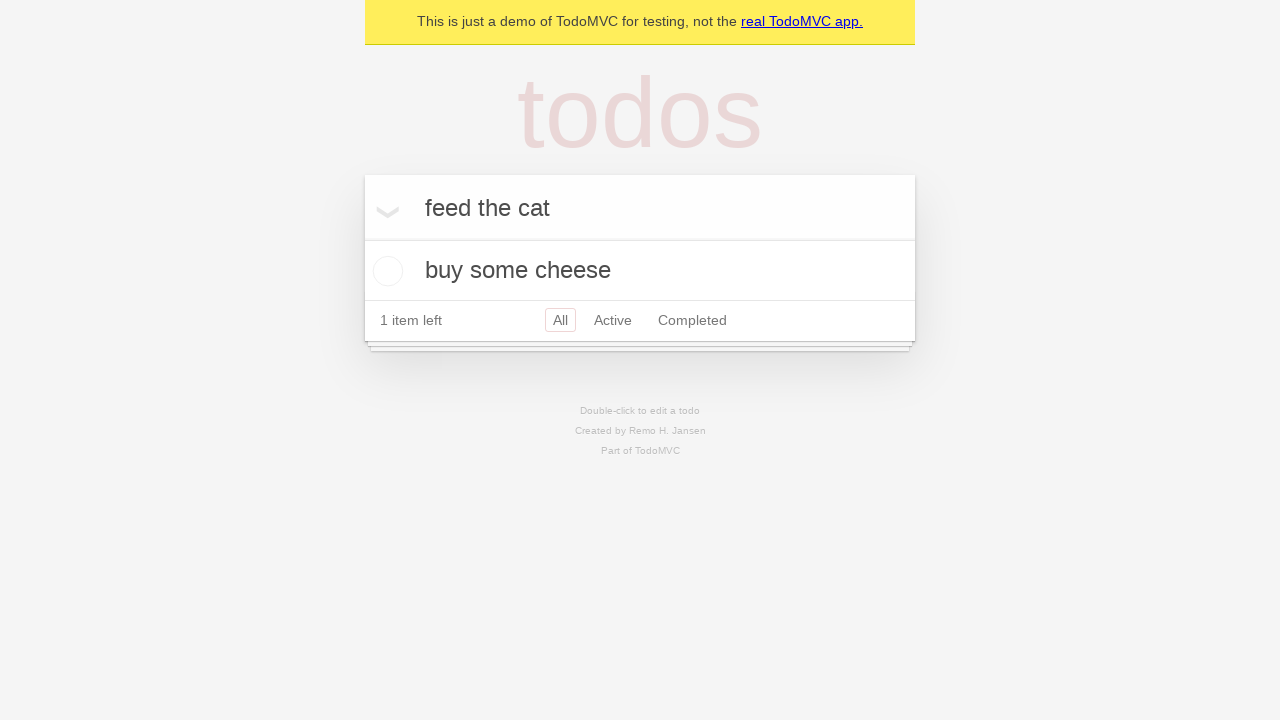

Pressed Enter to add second todo on internal:attr=[placeholder="What needs to be done?"i]
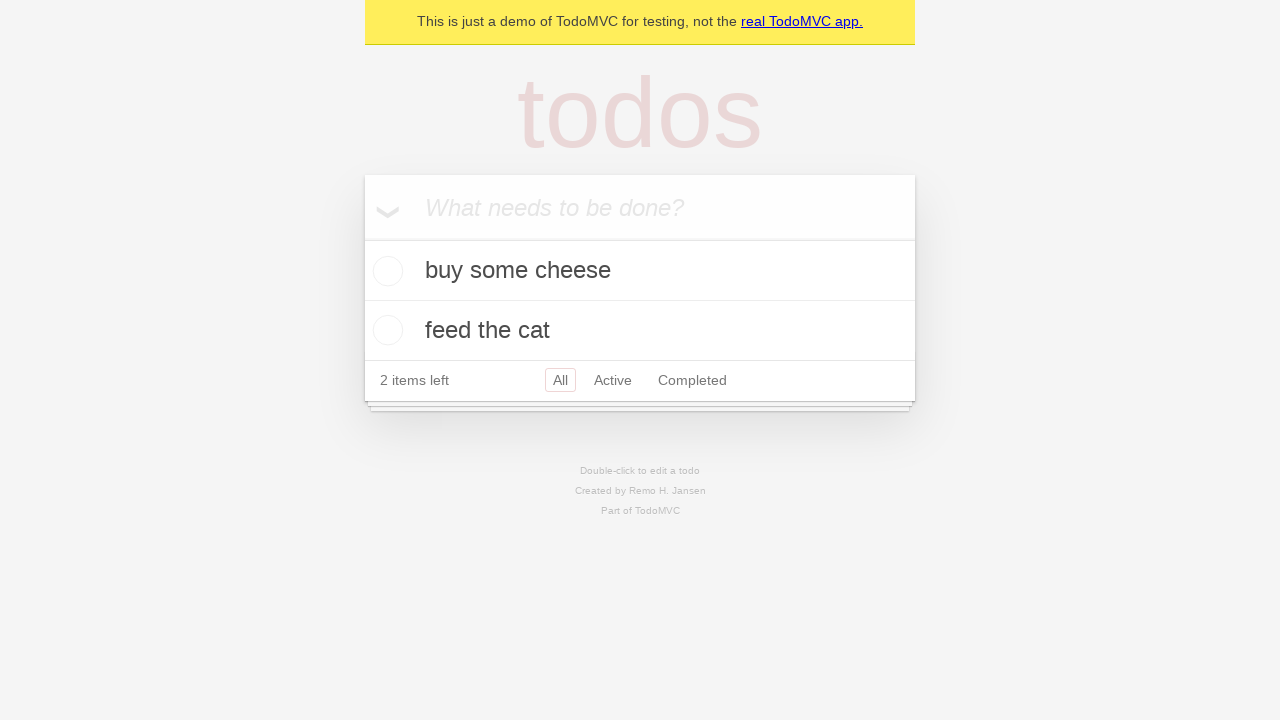

Filled todo input with 'book a doctors appointment' on internal:attr=[placeholder="What needs to be done?"i]
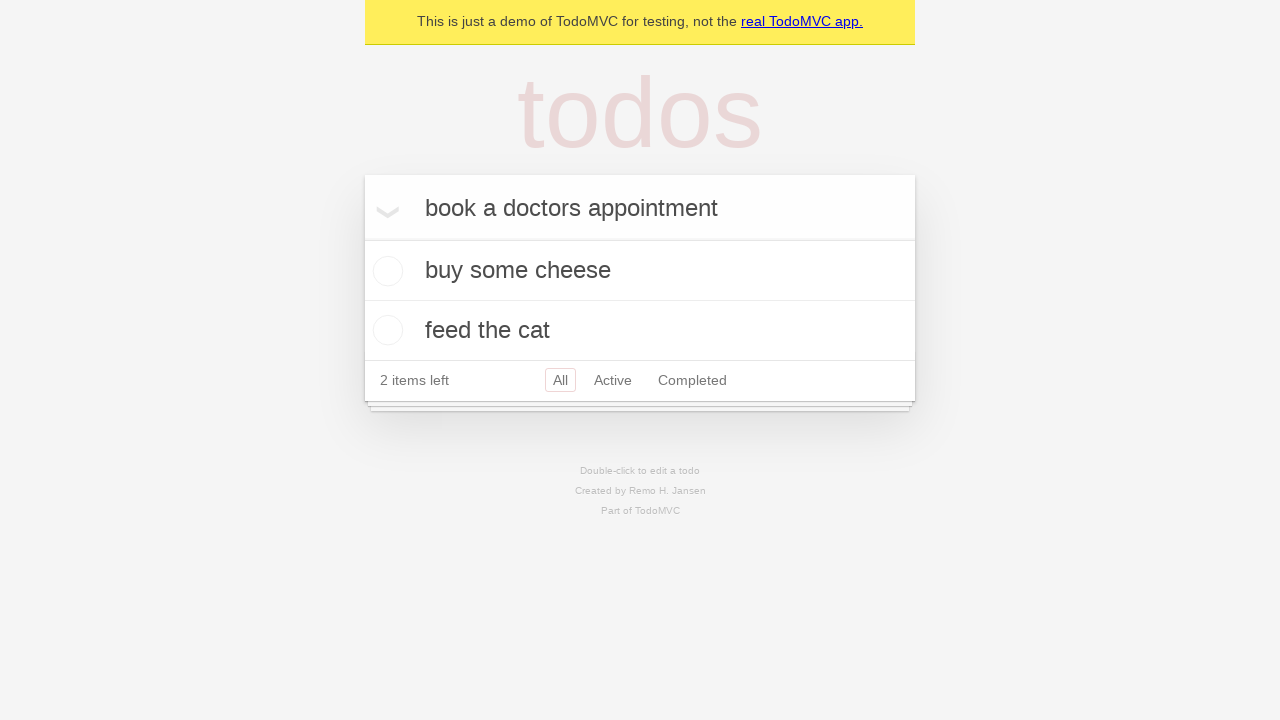

Pressed Enter to add third todo on internal:attr=[placeholder="What needs to be done?"i]
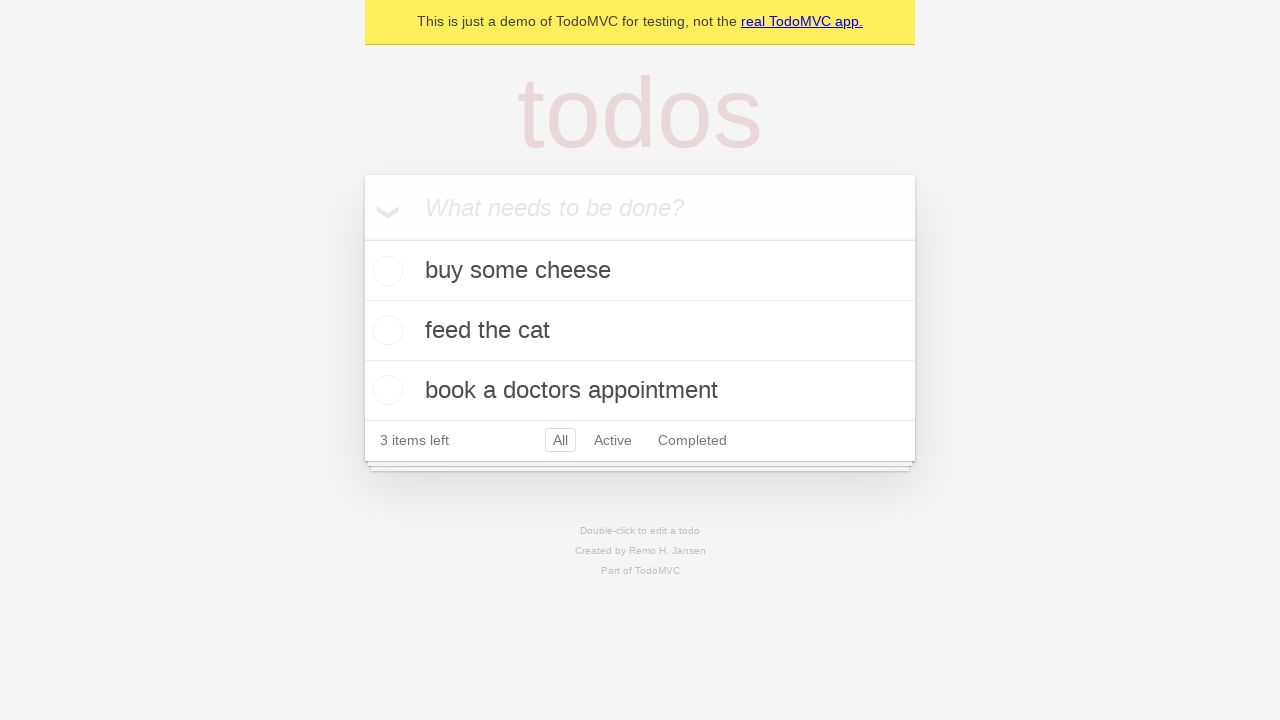

Clicked 'Mark all as complete' checkbox at (362, 238) on internal:label="Mark all as complete"i
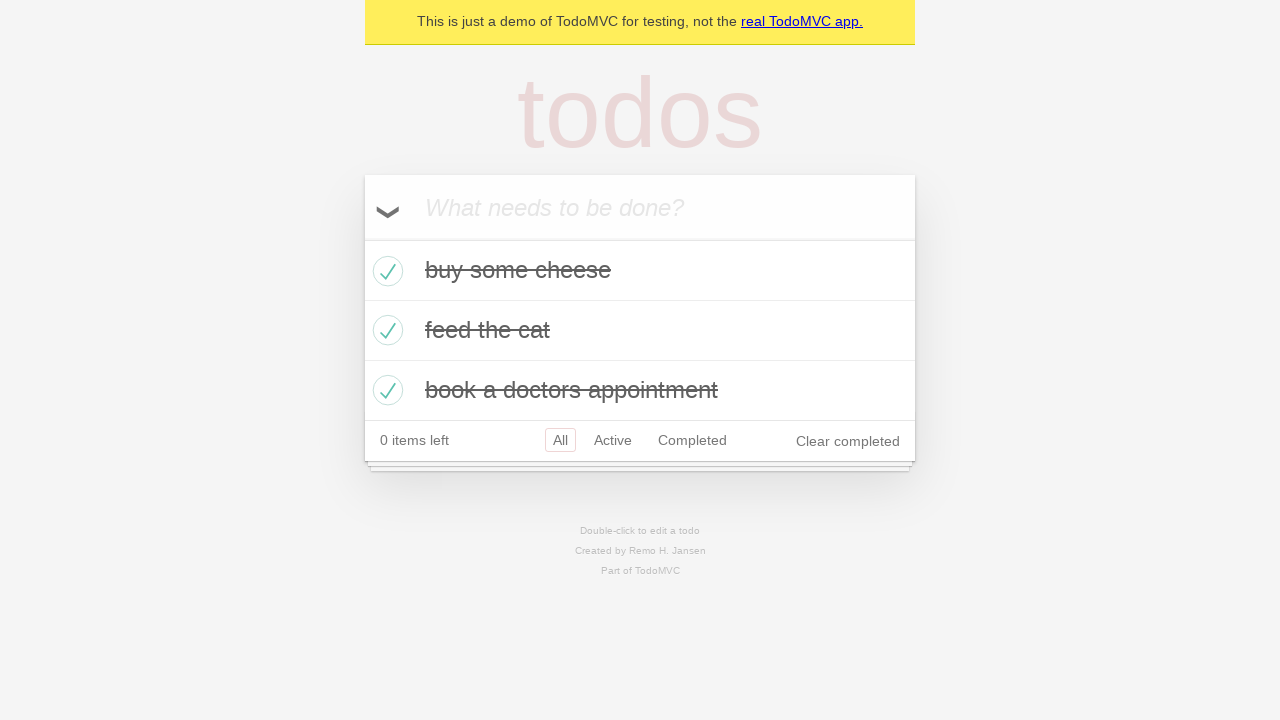

Verified that todo items are marked as completed
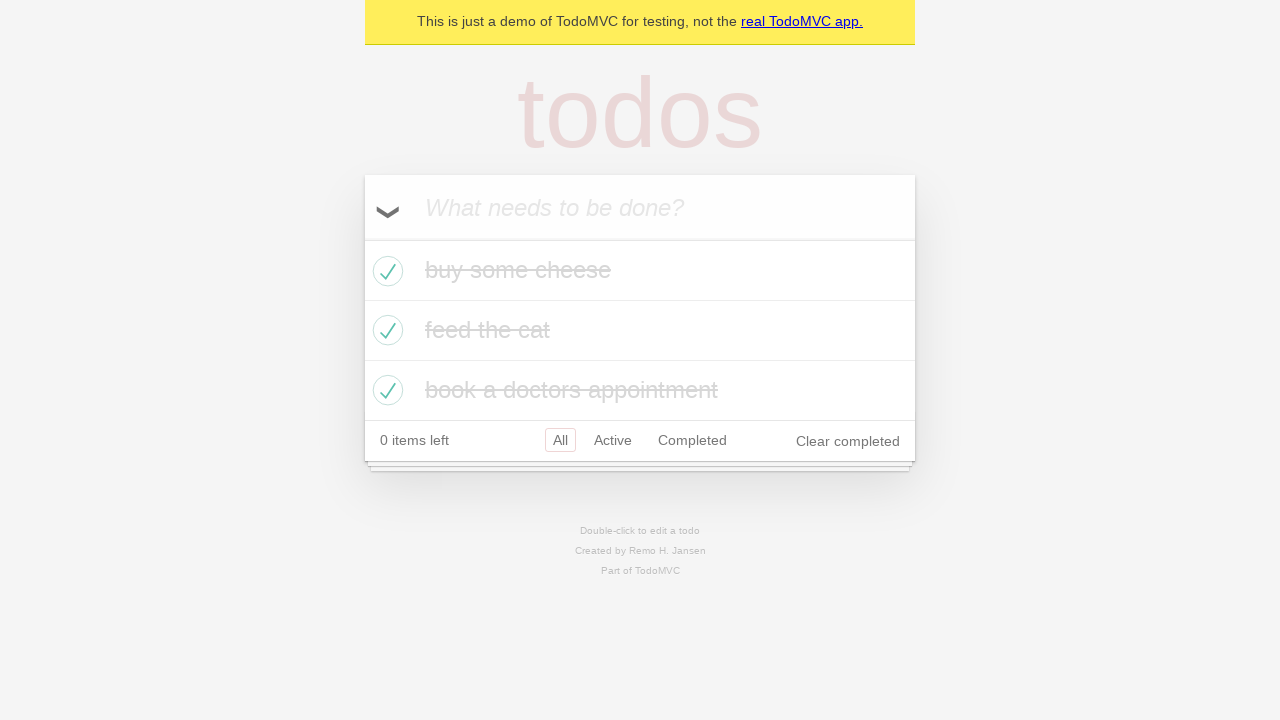

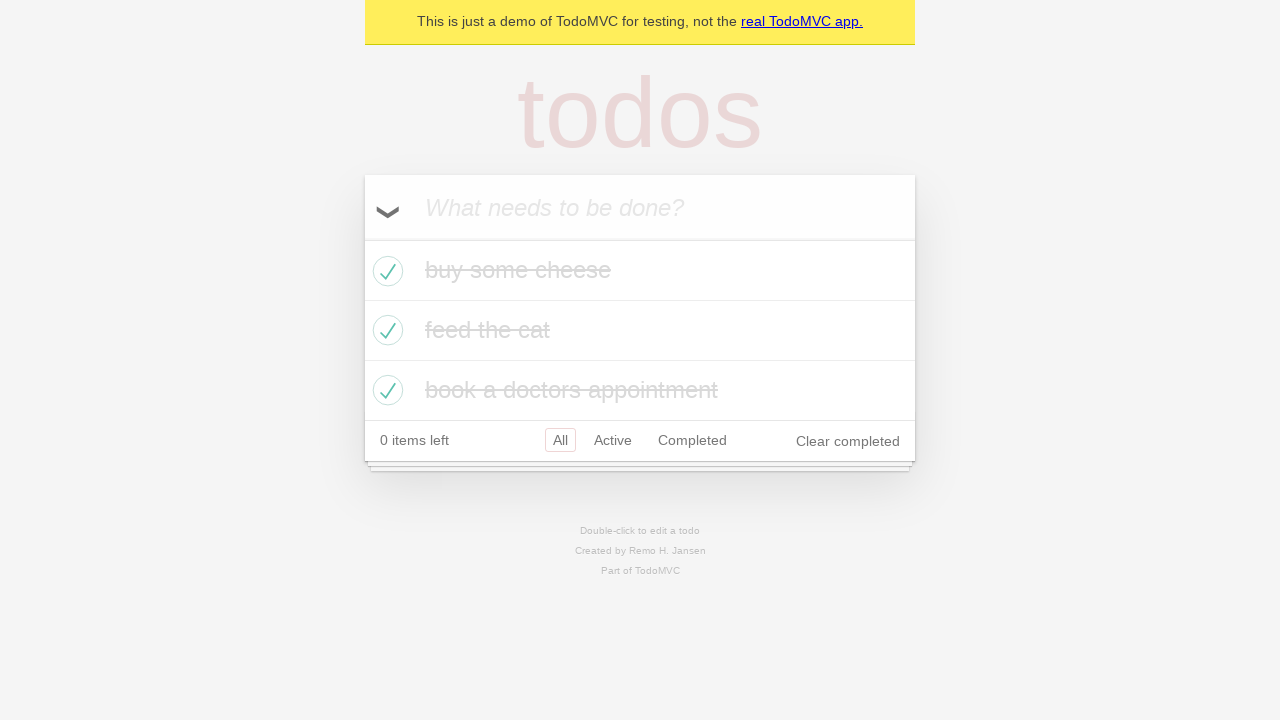